Tests Google Translate by entering Hebrew text into the translation input field

Starting URL: https://translate.google.co.il

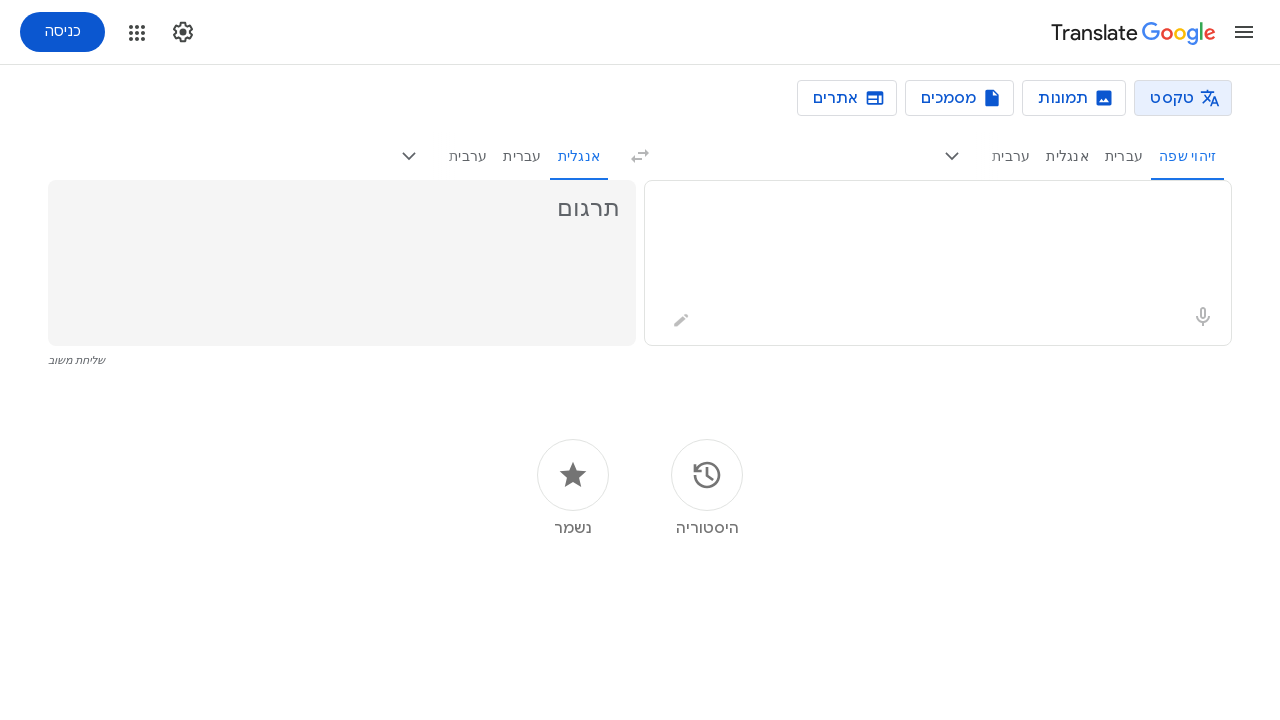

Translation textarea loaded
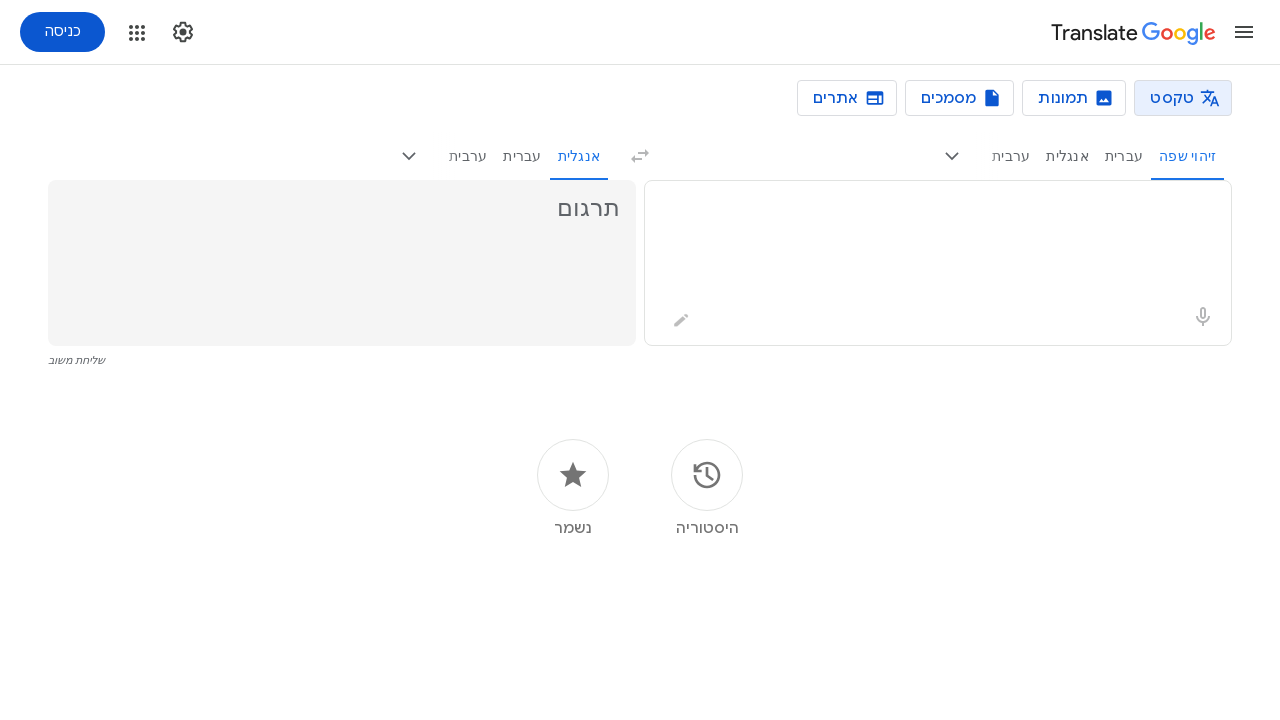

Entered Hebrew text 'אריה' into translation input field on textarea
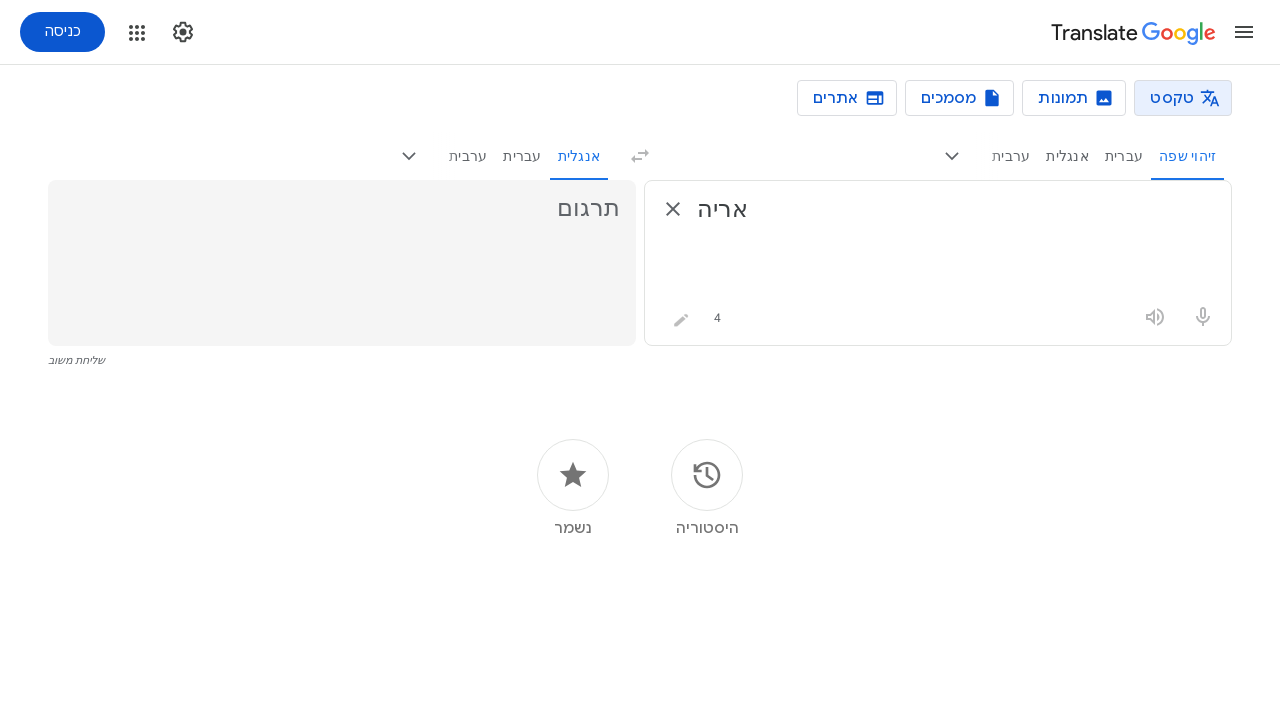

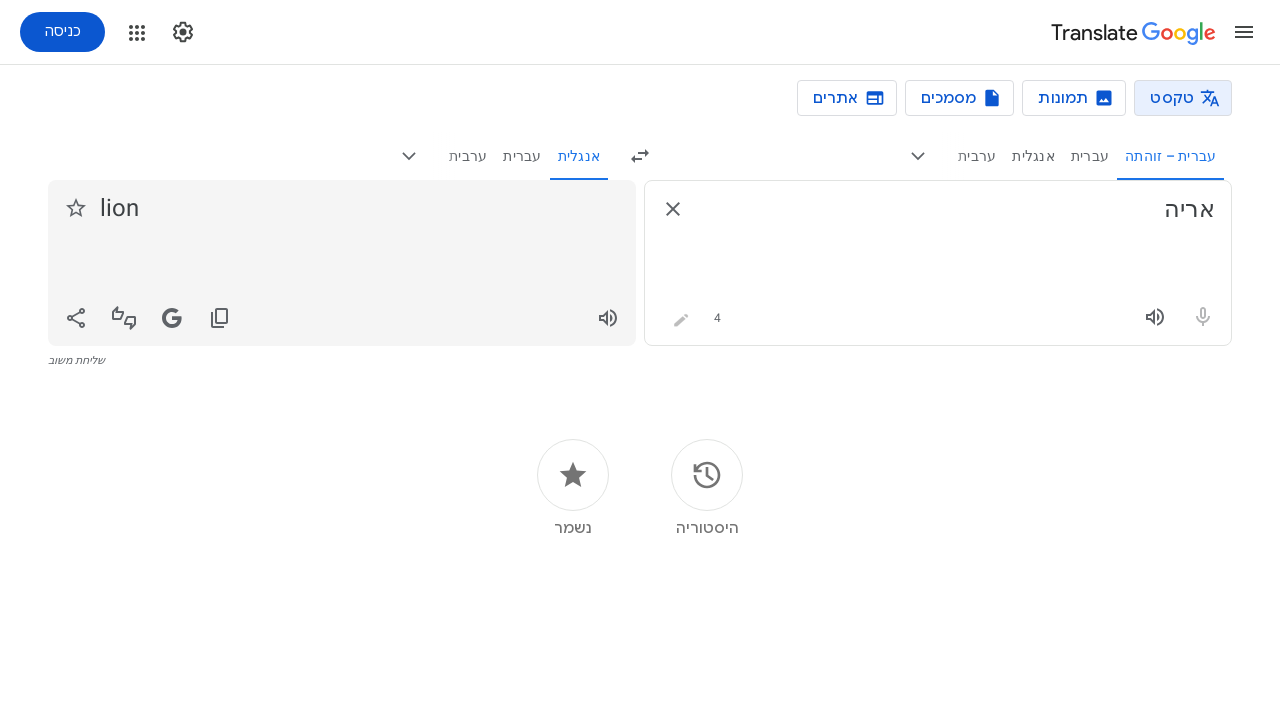